Tests filling a form field on a contact form website by using XPath ancestor navigation to locate an input field and entering a name value.

Starting URL: https://www.mycontactform.com

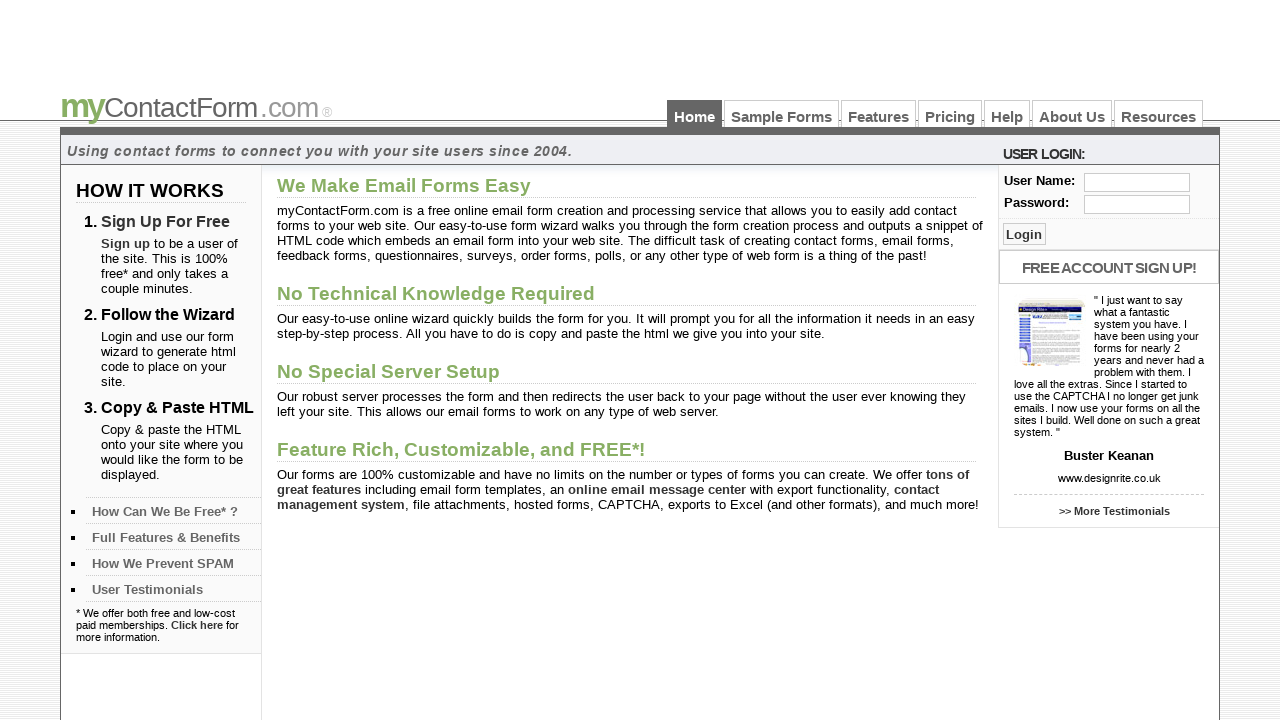

Located input field using XPath ancestor navigation and filled with name 'Ramu' on xpath=//input[@id="pass"]/ancestor::fieldset/div/input >> nth=0
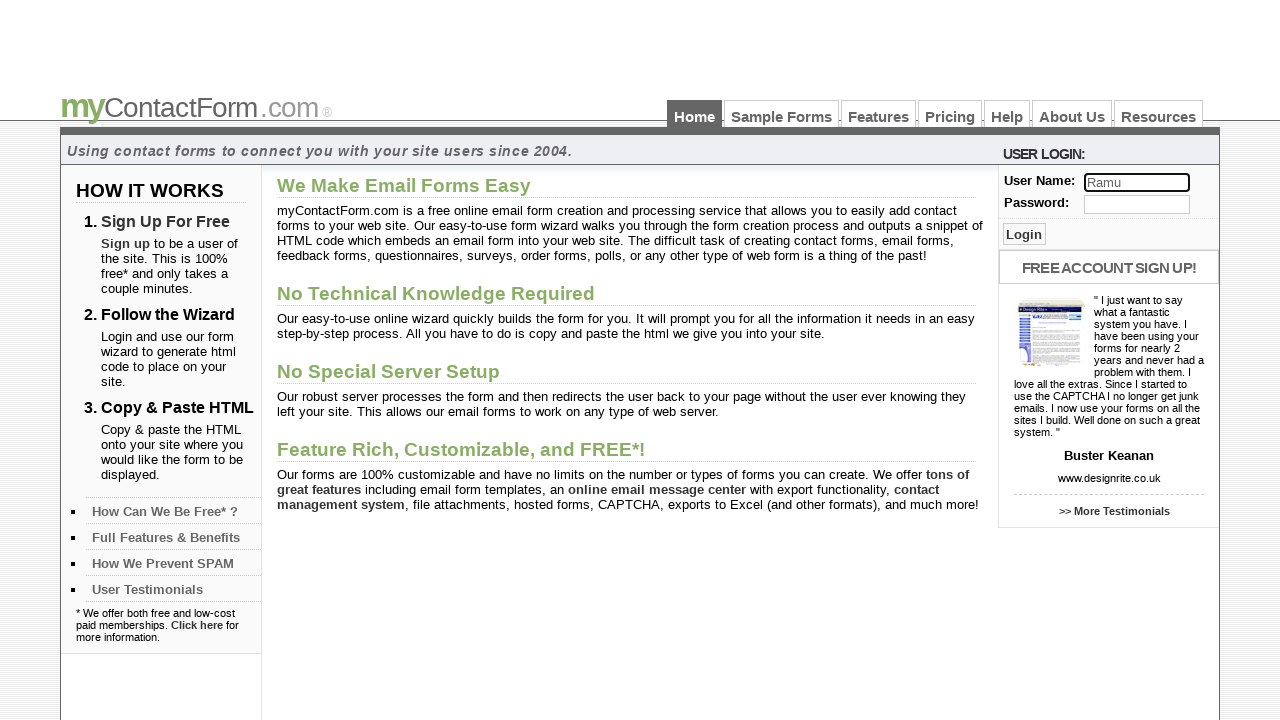

Waited 2 seconds for action to complete
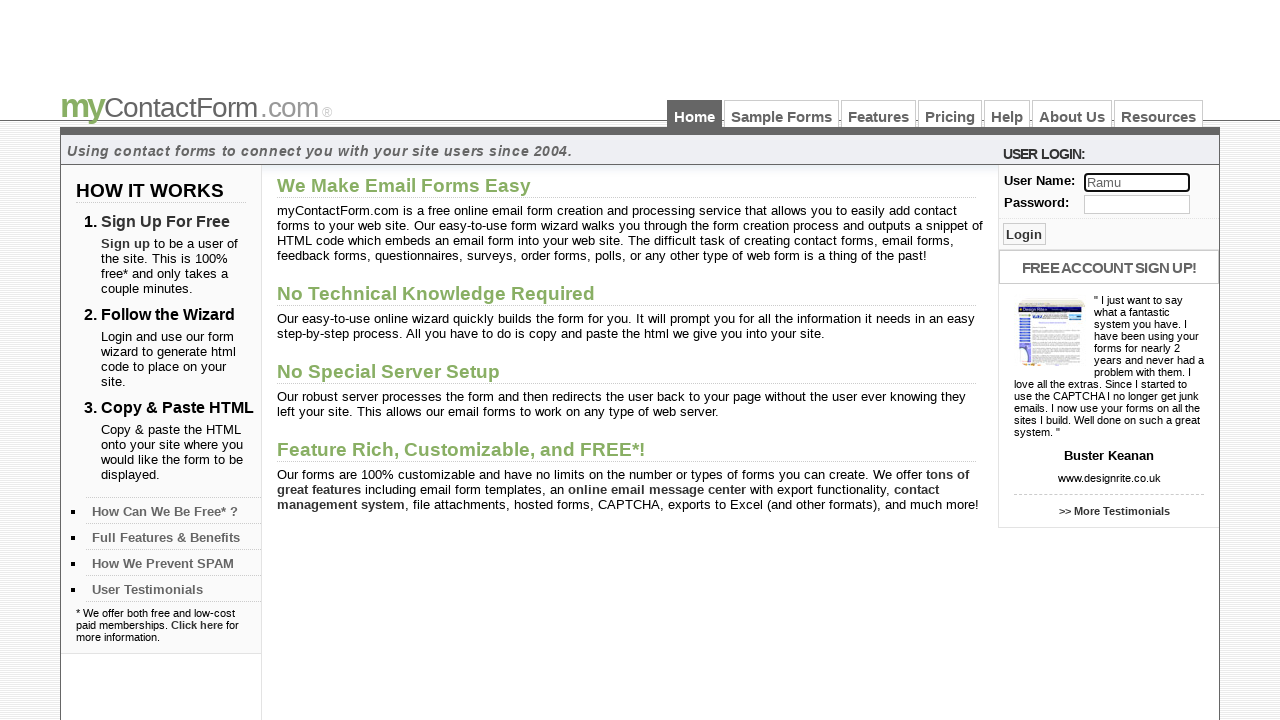

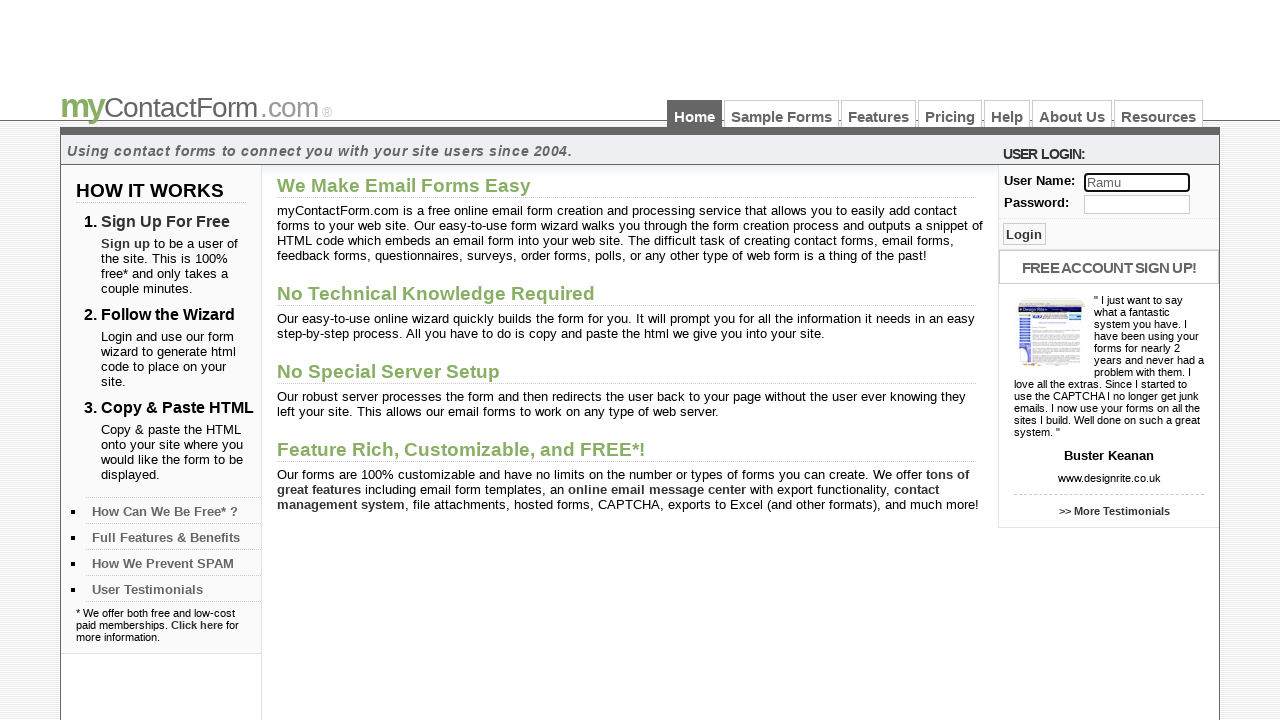